Tests sorting the Email column in ascending order by clicking the column header and verifying the text values are sorted alphabetically.

Starting URL: http://the-internet.herokuapp.com/tables

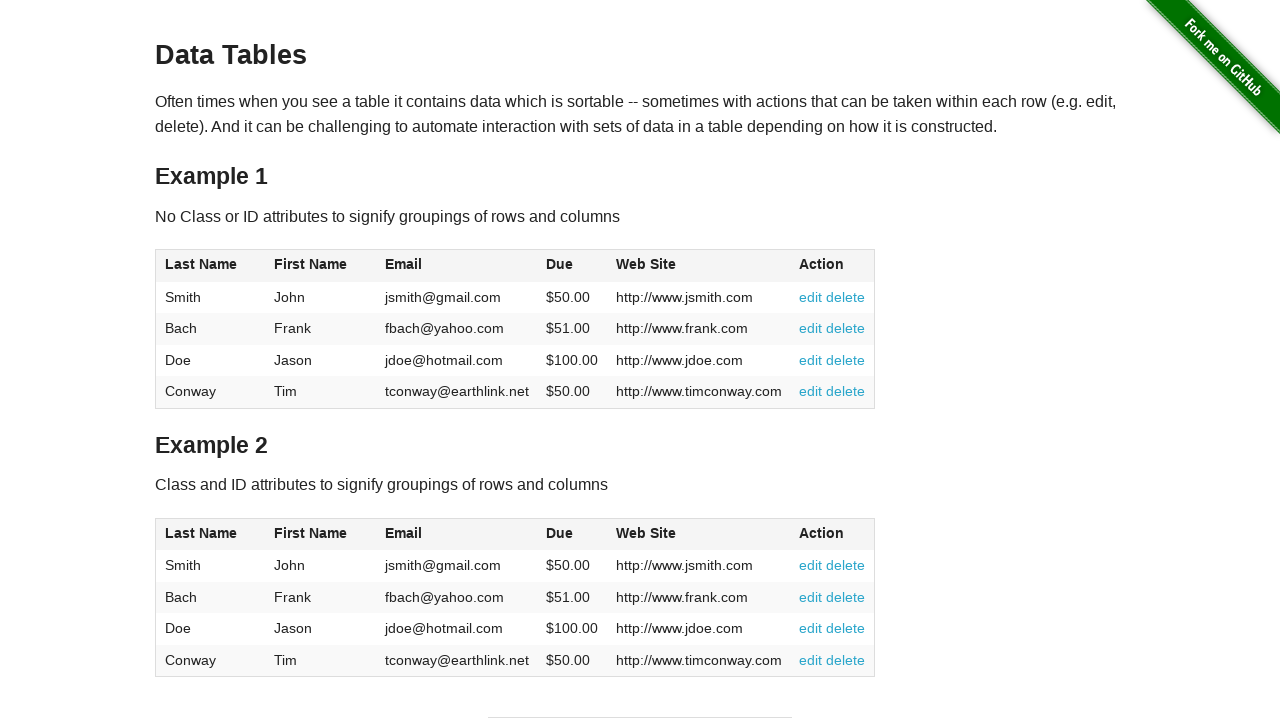

Clicked Email column header to sort in ascending order at (457, 266) on #table1 thead tr th:nth-of-type(3)
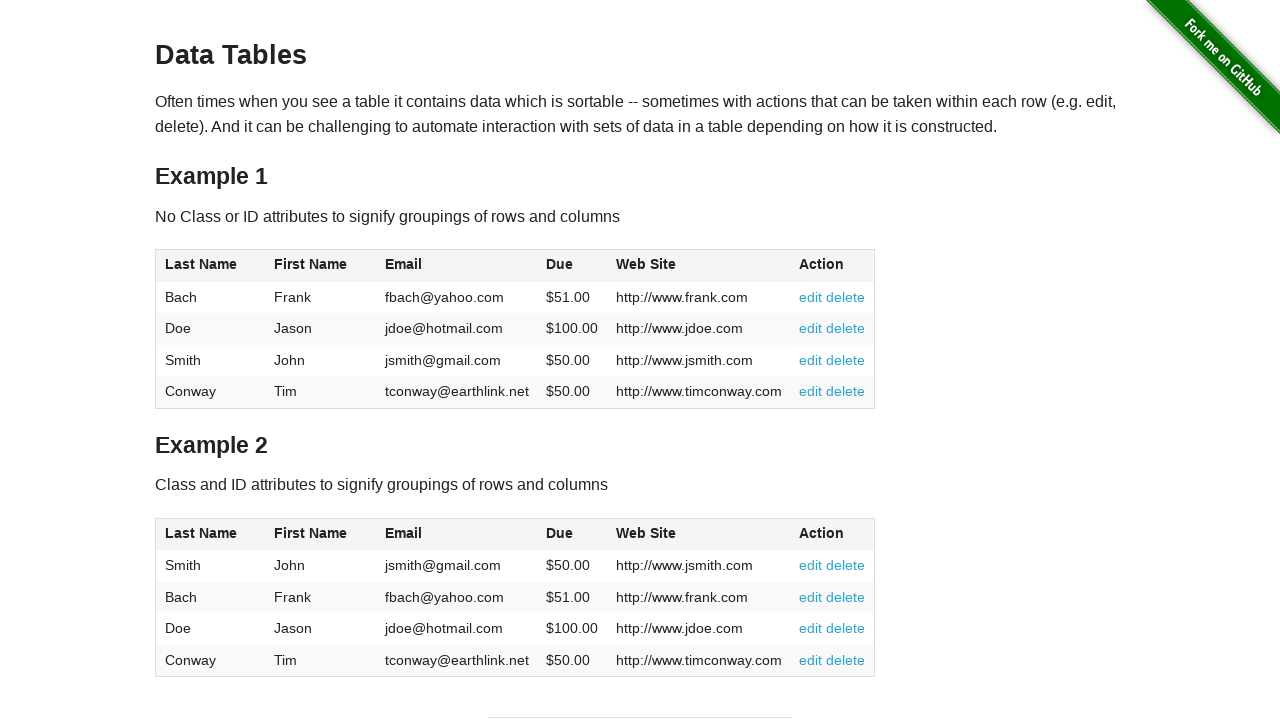

Table sorted and Email column is now visible
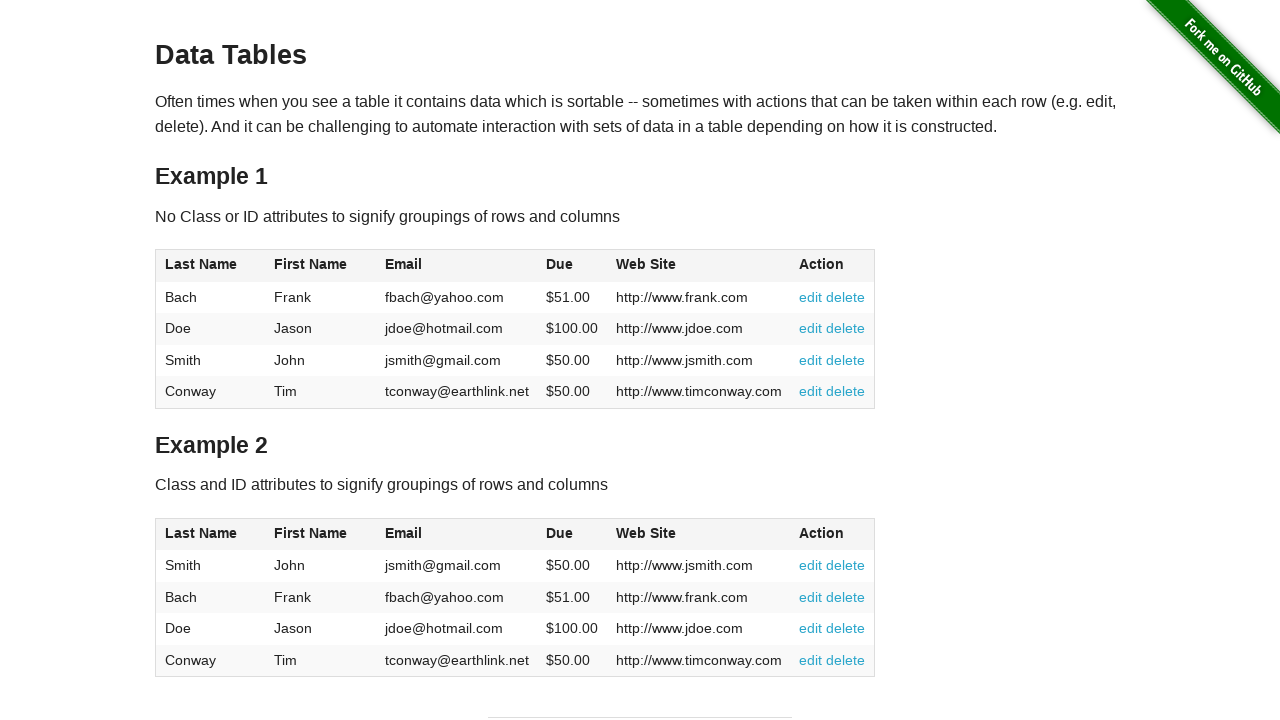

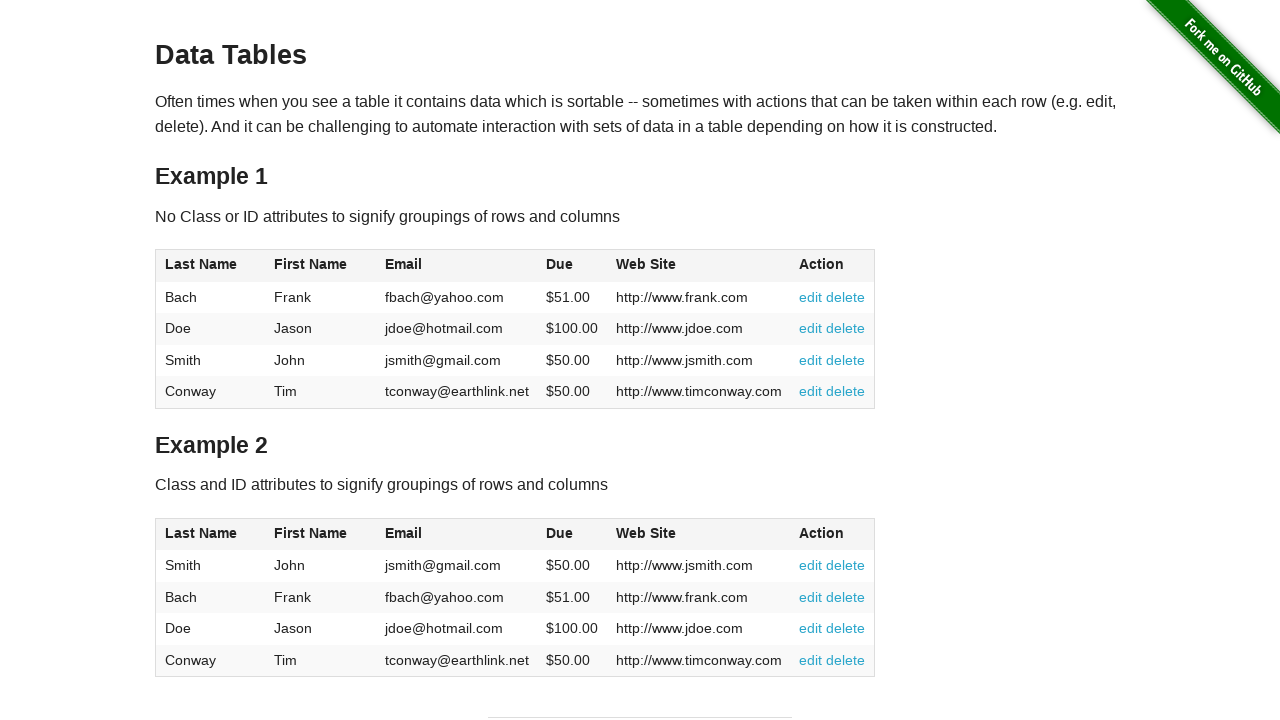